Tests the search functionality on python.org by entering "pycon" as a search query, submitting the form, and verifying that results are returned.

Starting URL: http://www.python.org

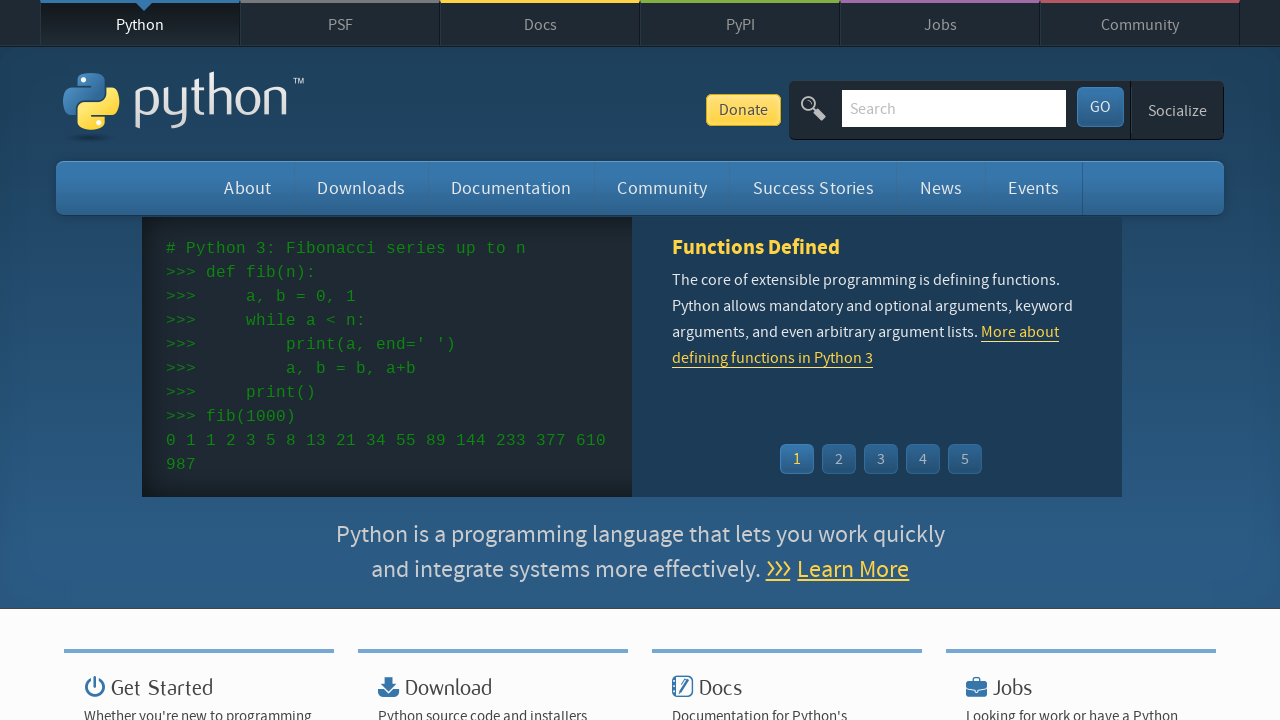

Verified 'Python' is in page title
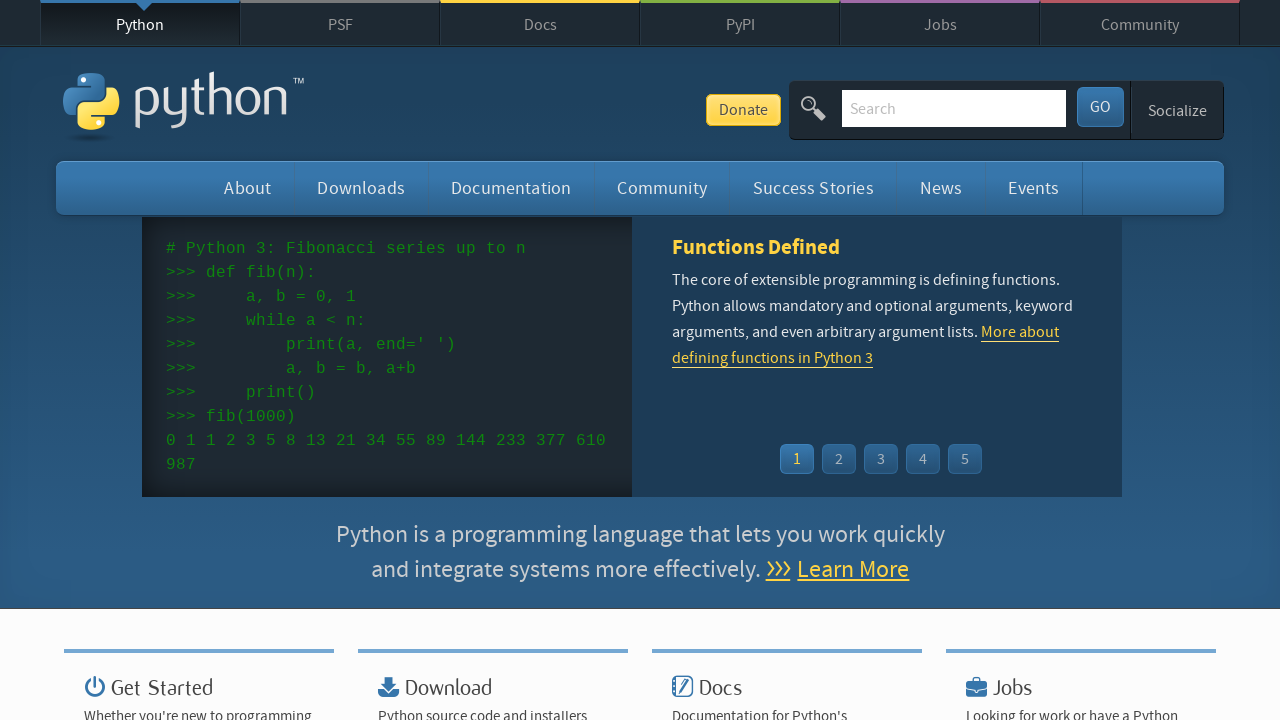

Filled search field with 'pycon' on input[name='q']
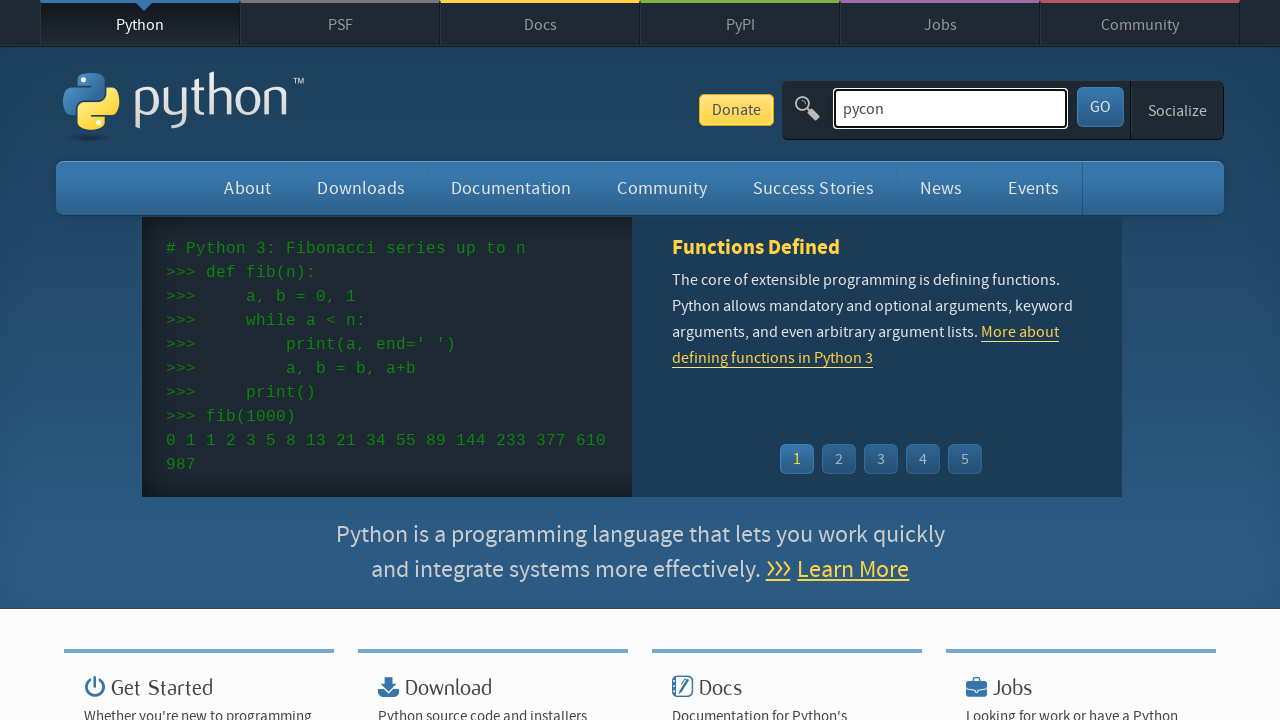

Pressed Enter to submit search query on input[name='q']
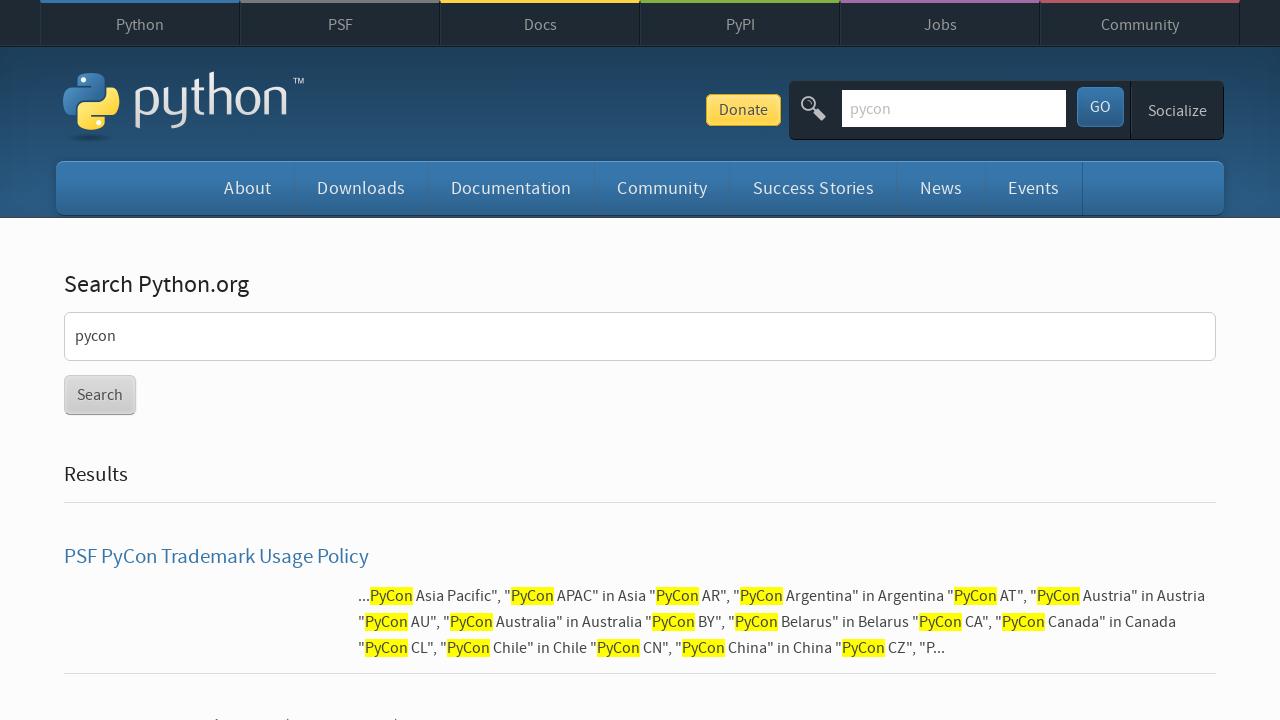

Waited for page to reach networkidle state
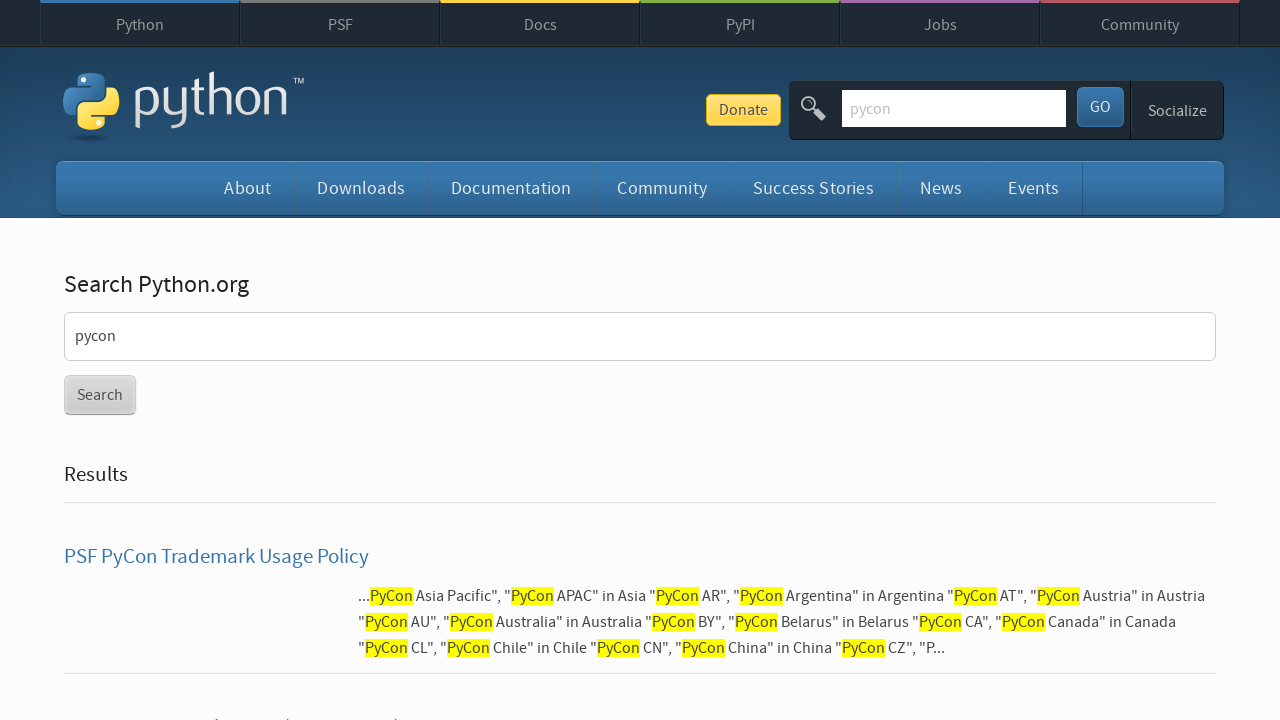

Verified that search results were returned (no 'No results found' message)
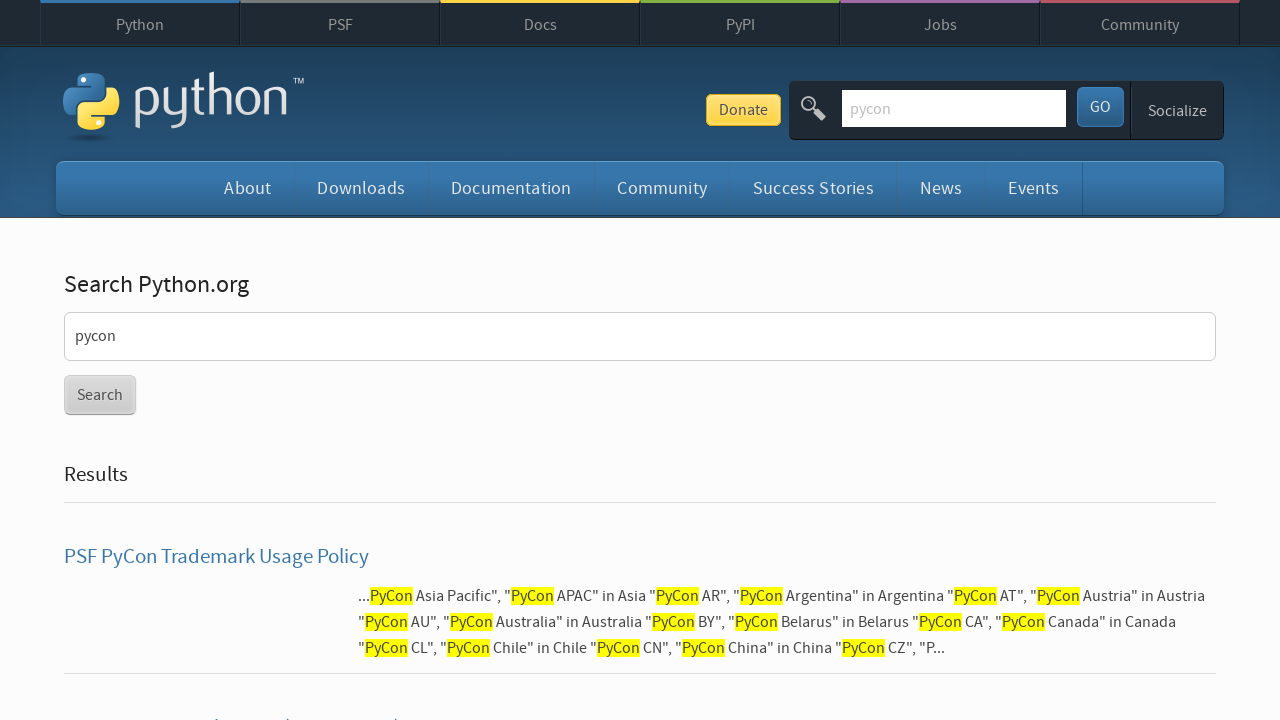

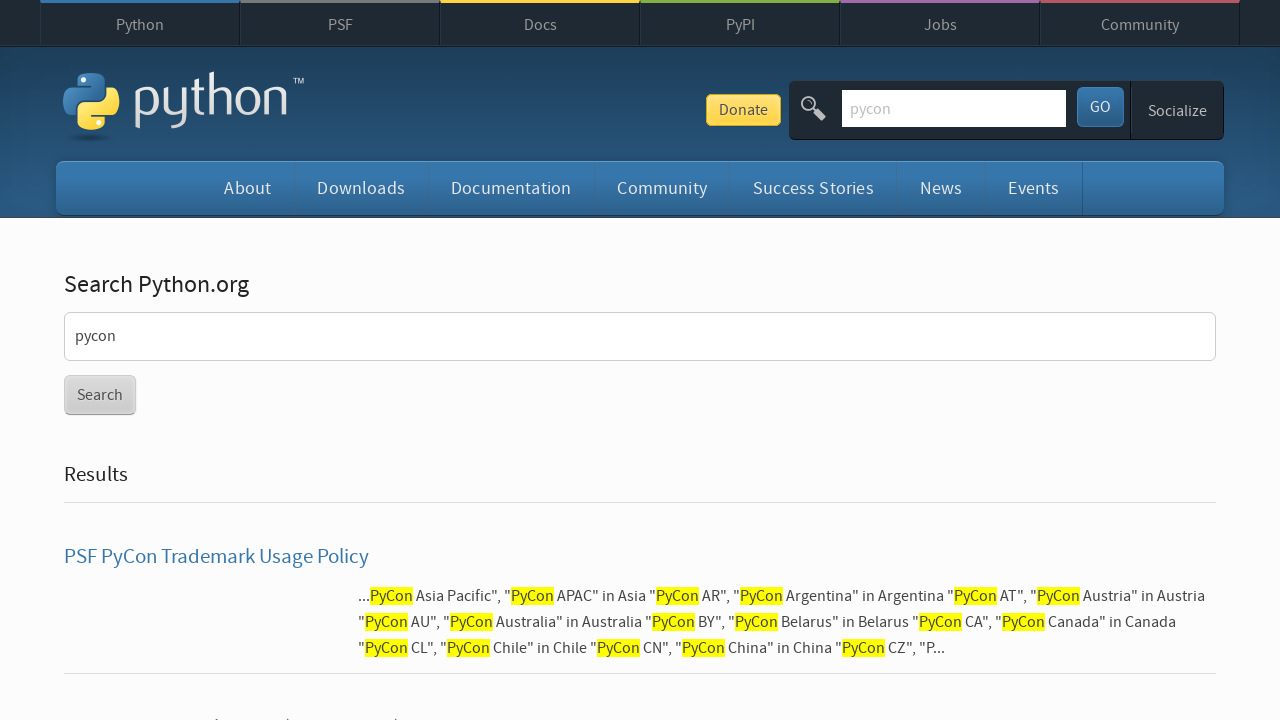